Tests drag and drop functionality by dragging a draggable element onto a droppable target within an iframe

Starting URL: https://jqueryui.com/droppable/

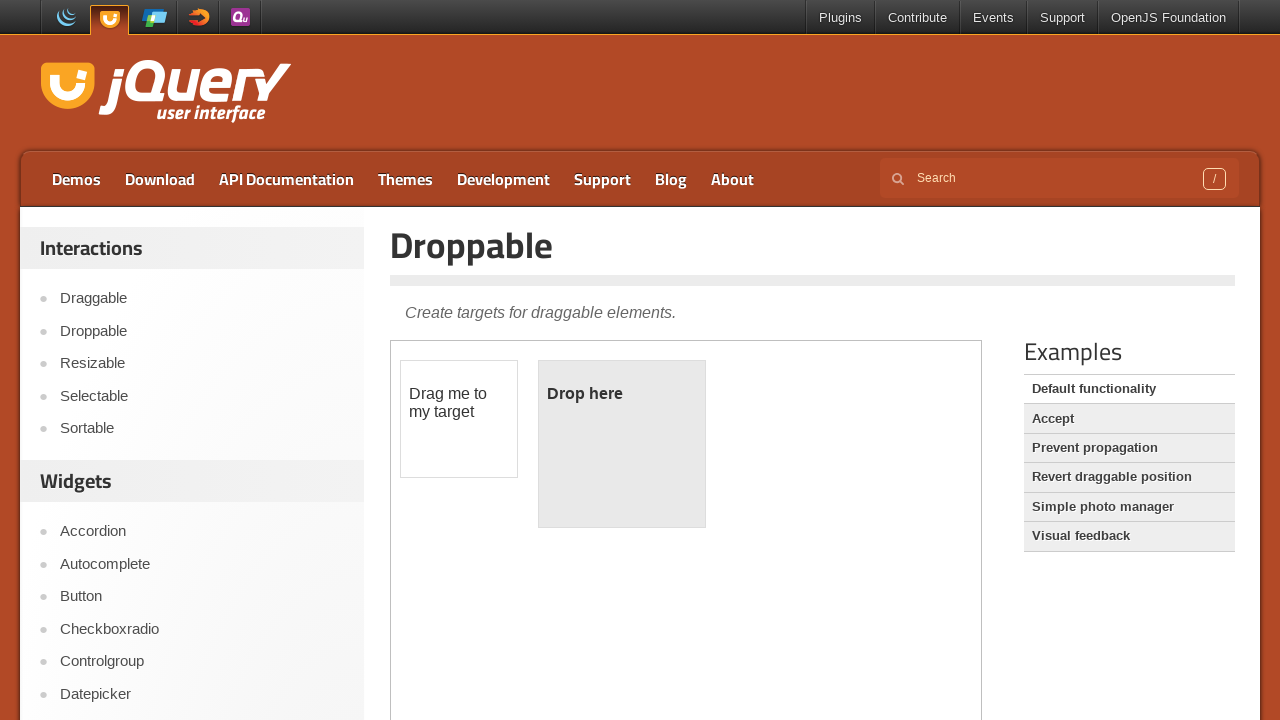

Located the iframe containing drag and drop elements
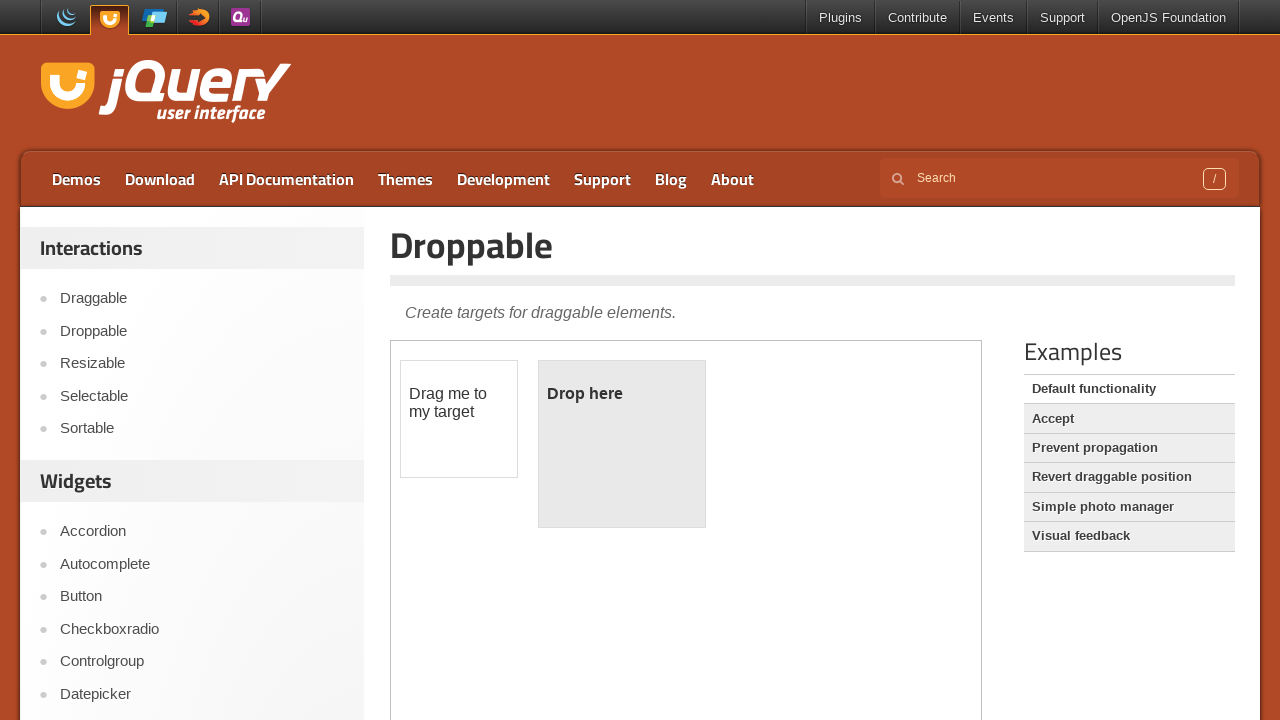

Dragged the draggable element onto the droppable target at (622, 444)
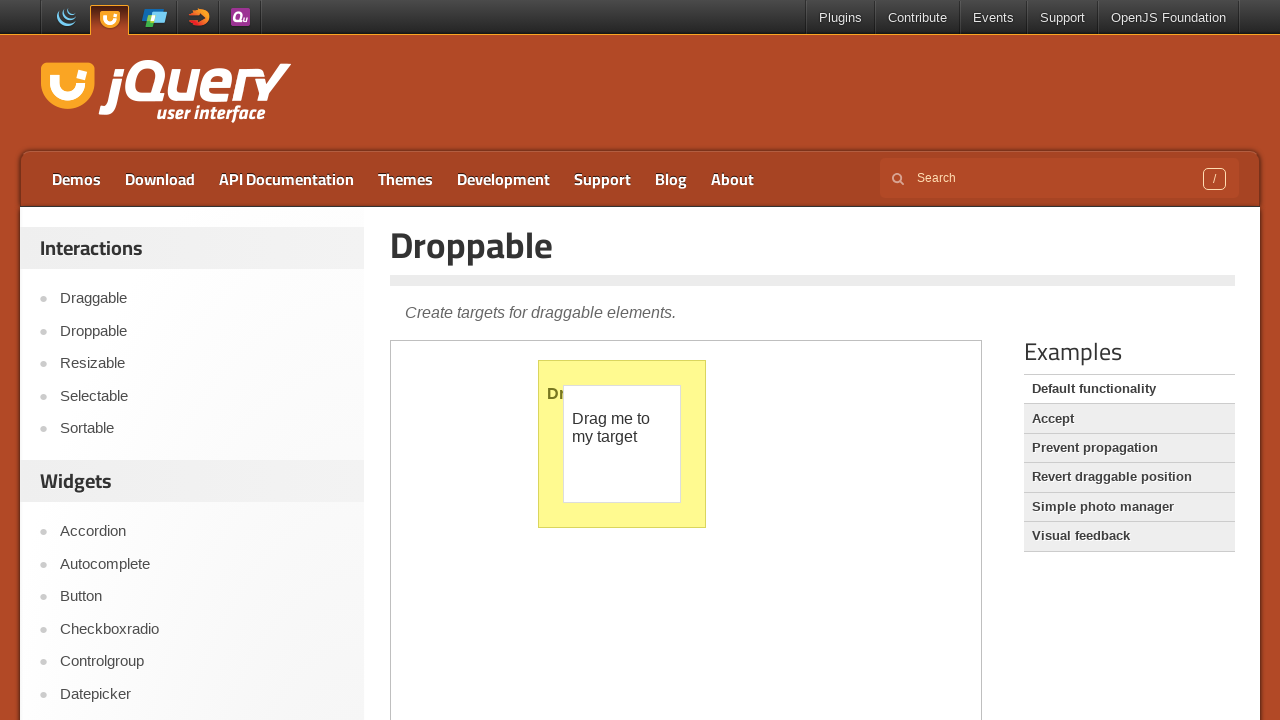

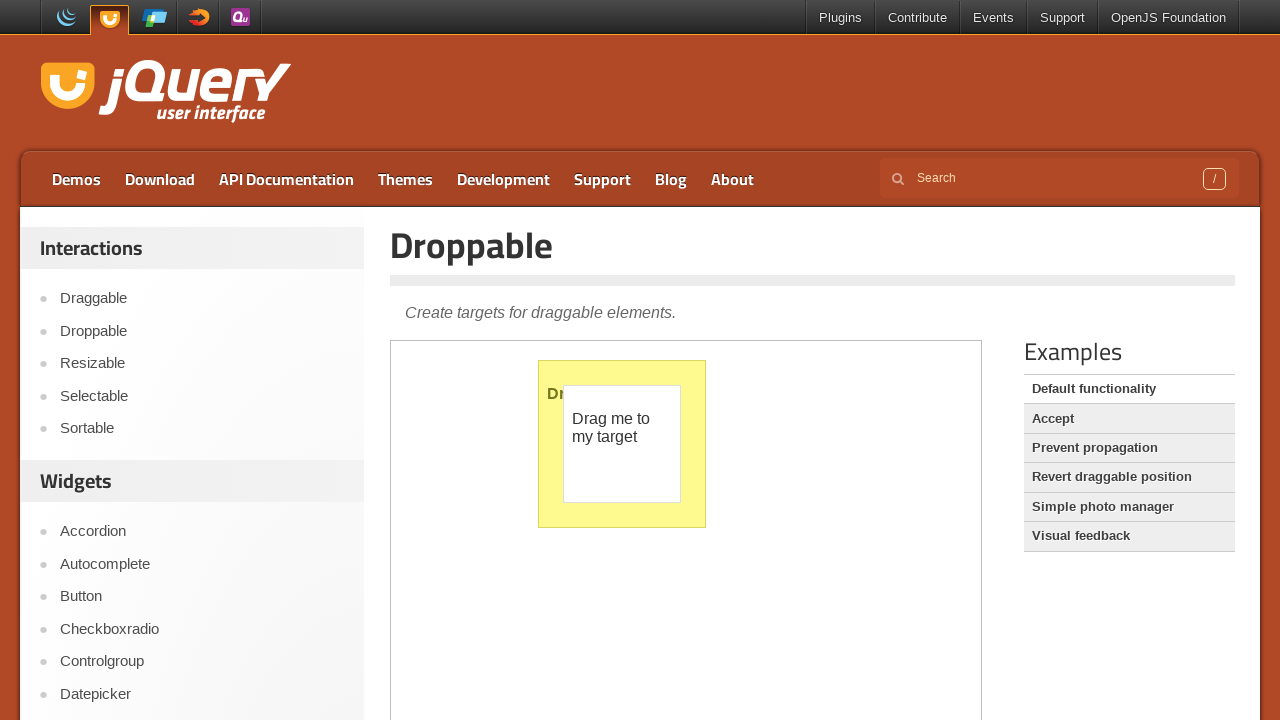